Opens a browser, navigates to the shopping website, enters text into an email field, and performs a negative assertion on the page title (expects failure)

Starting URL: https://rahulshettyacademy.com/client/

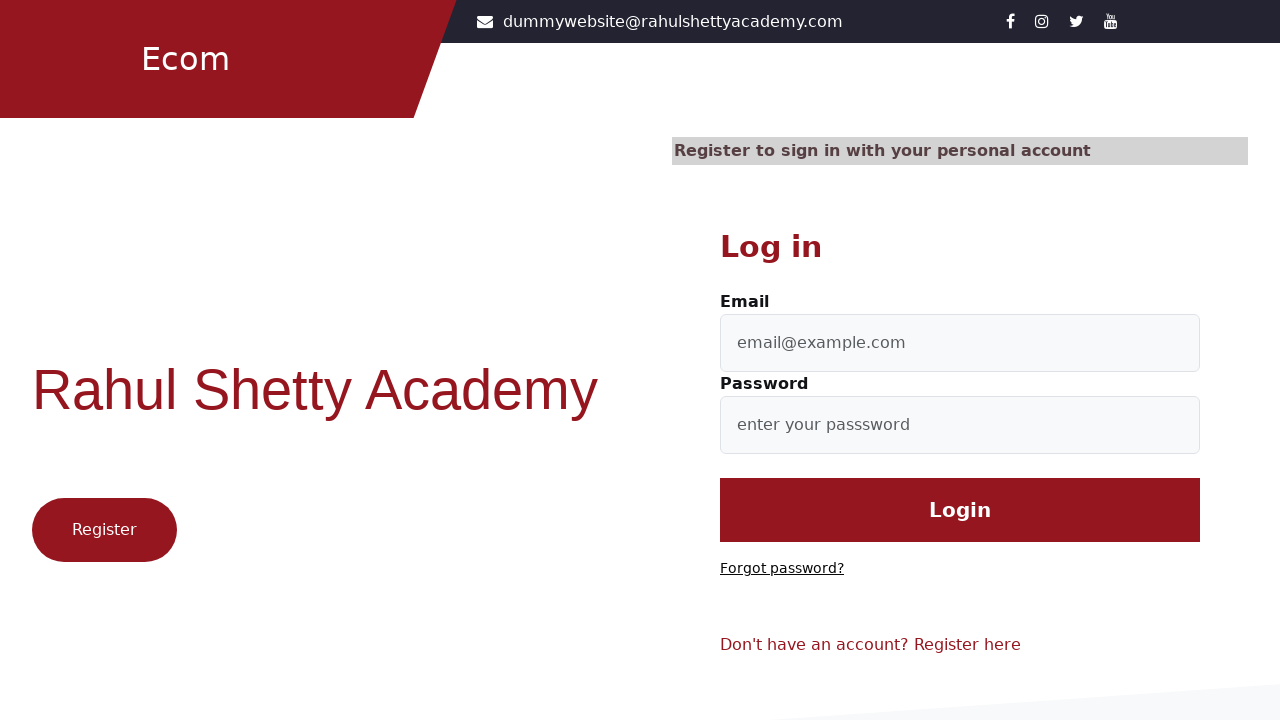

Waited for email input field to be visible
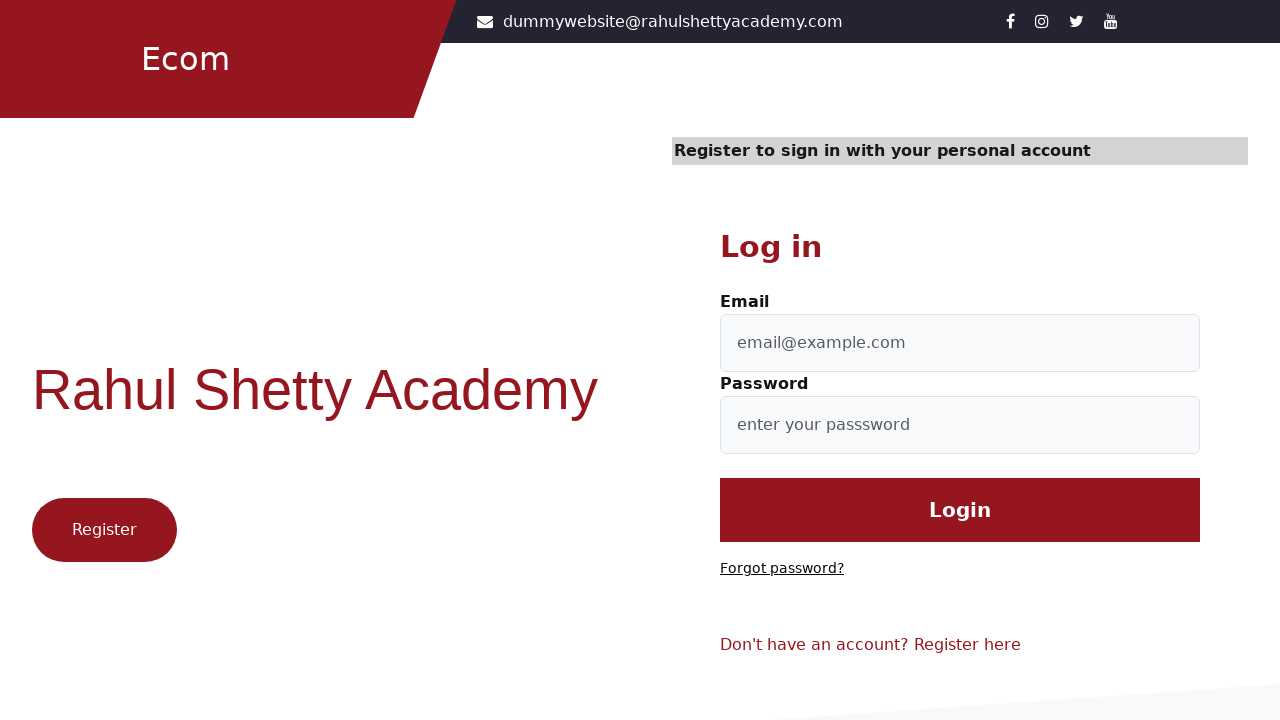

Entered 'OpenBrowserShopNegatvie' into email field on //div[@class='form-group']/input
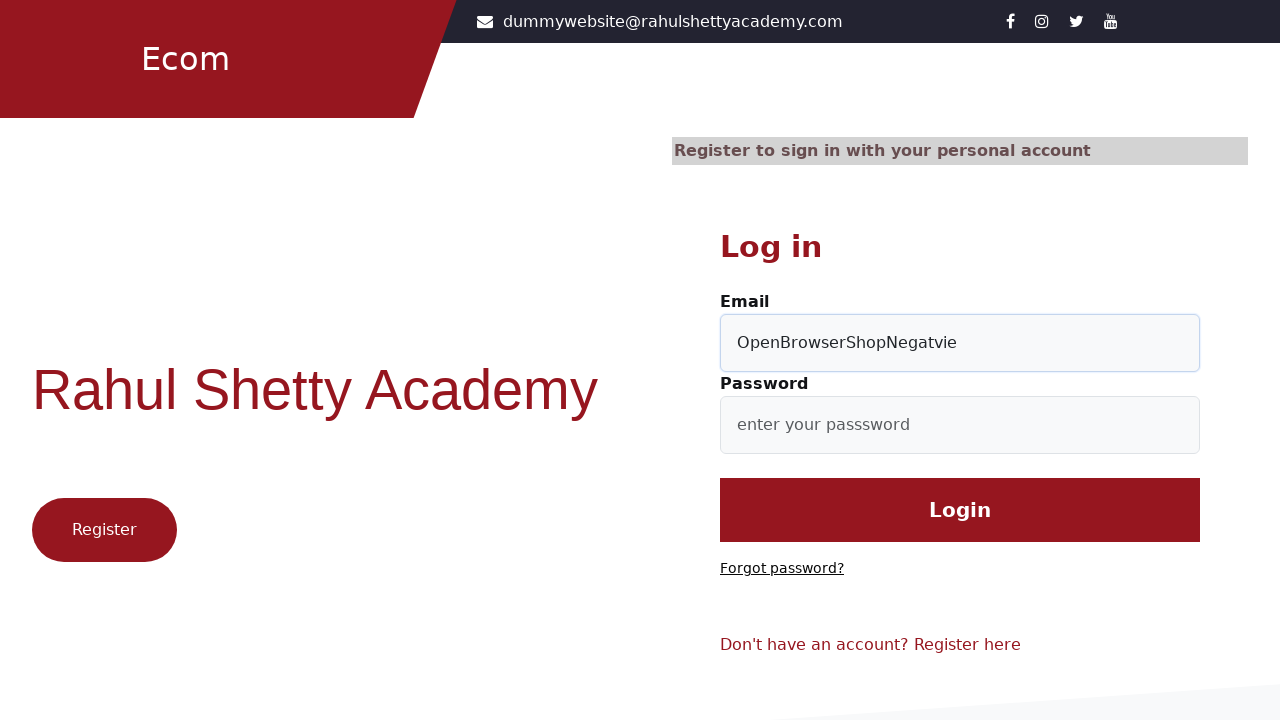

Retrieved page title: 'Let's Shop'
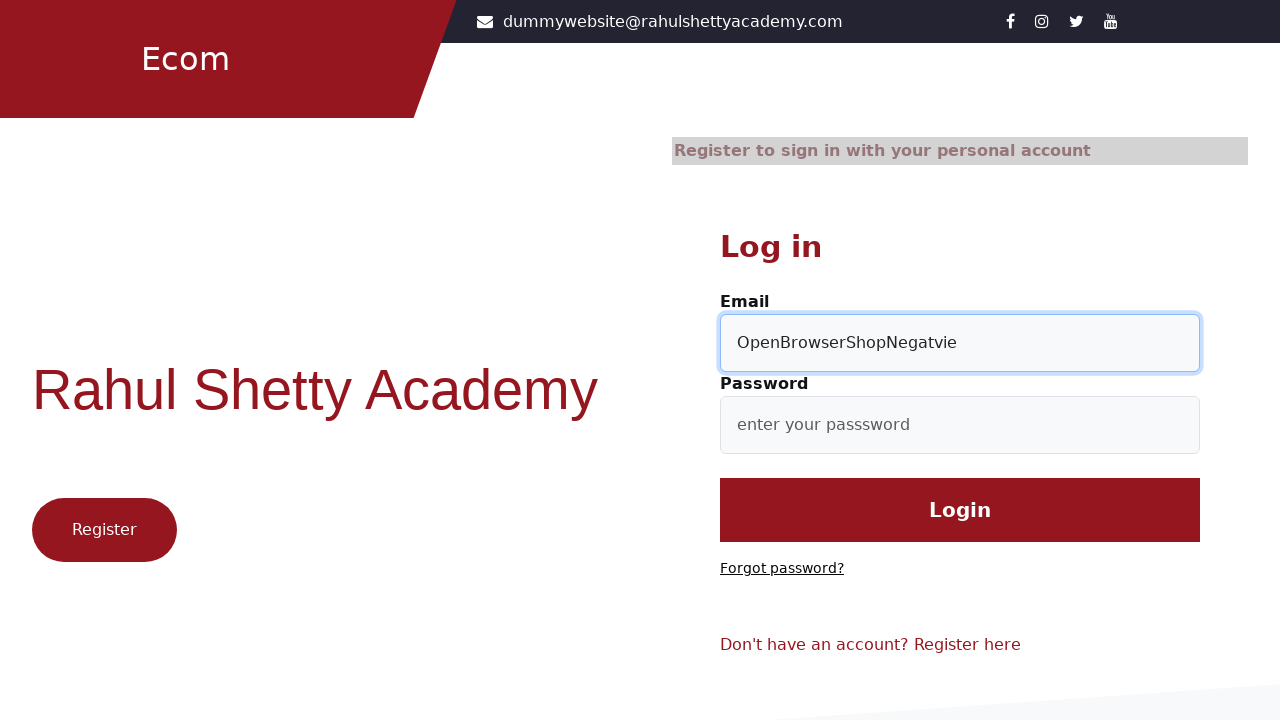

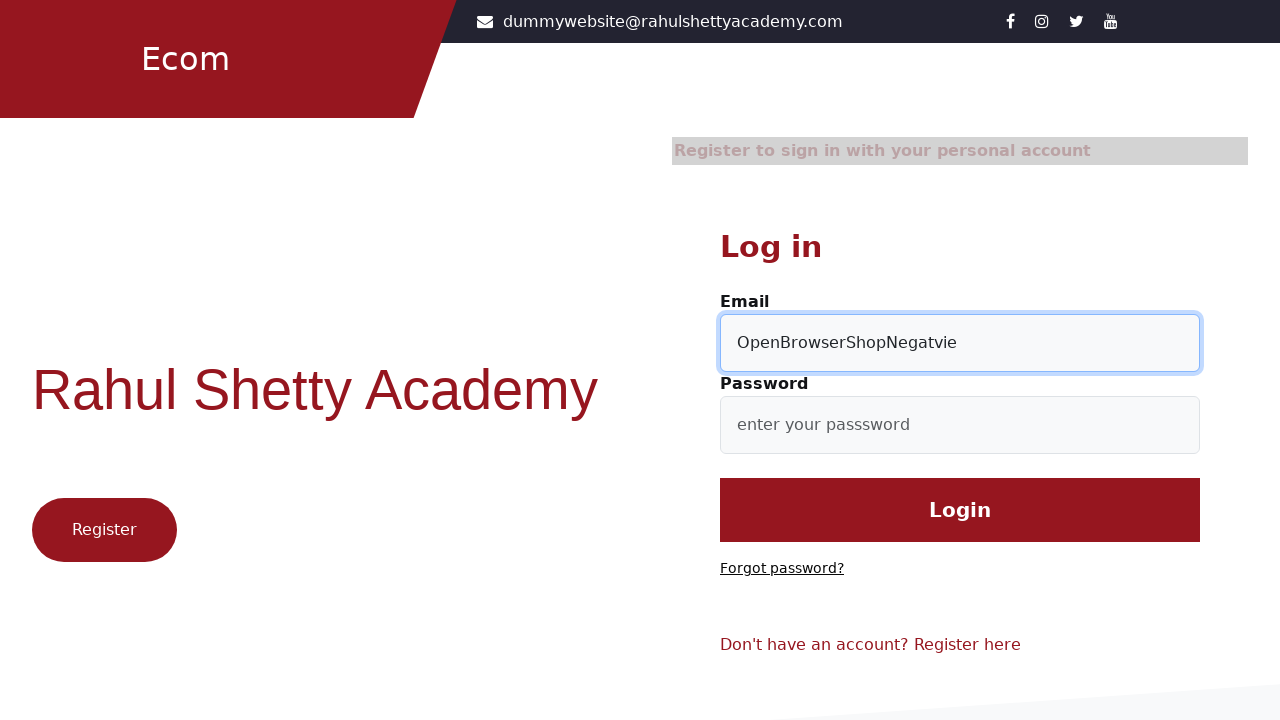